Tests drag and drop functionality on jQuery UI demo page by dragging an element and dropping it onto a target area

Starting URL: https://jqueryui.com/droppable/

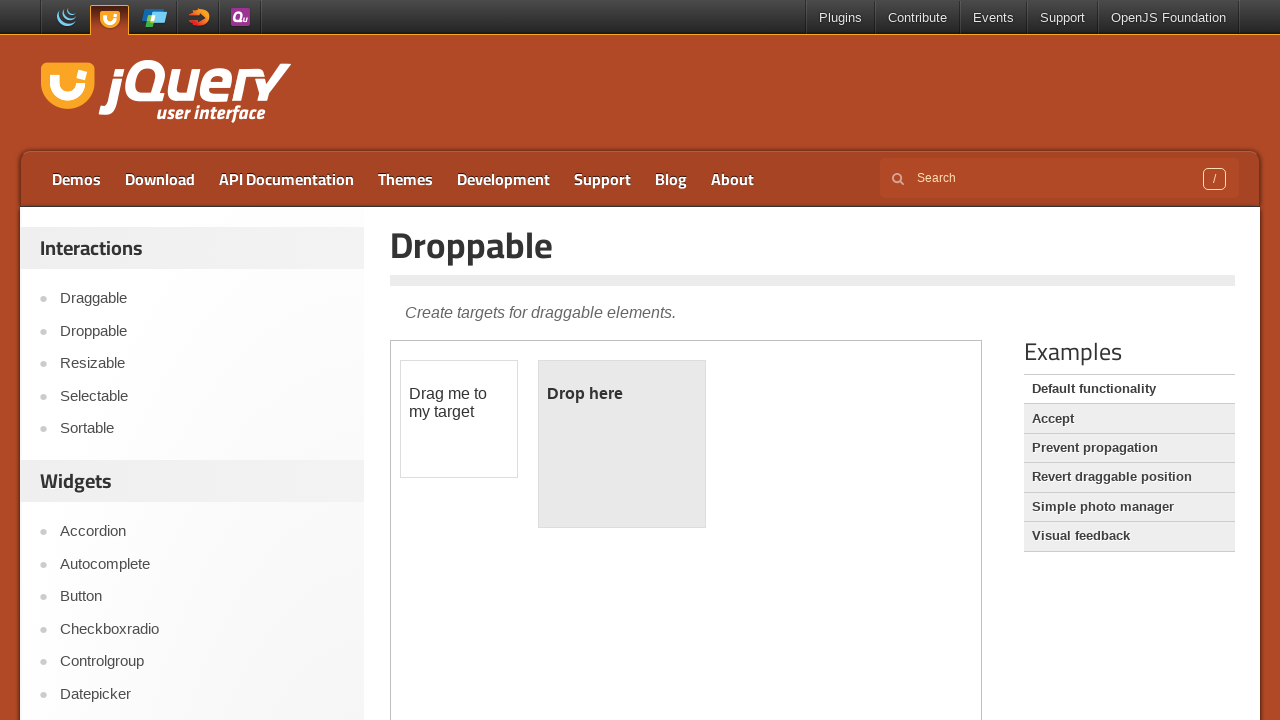

Located the iframe containing the drag and drop demo
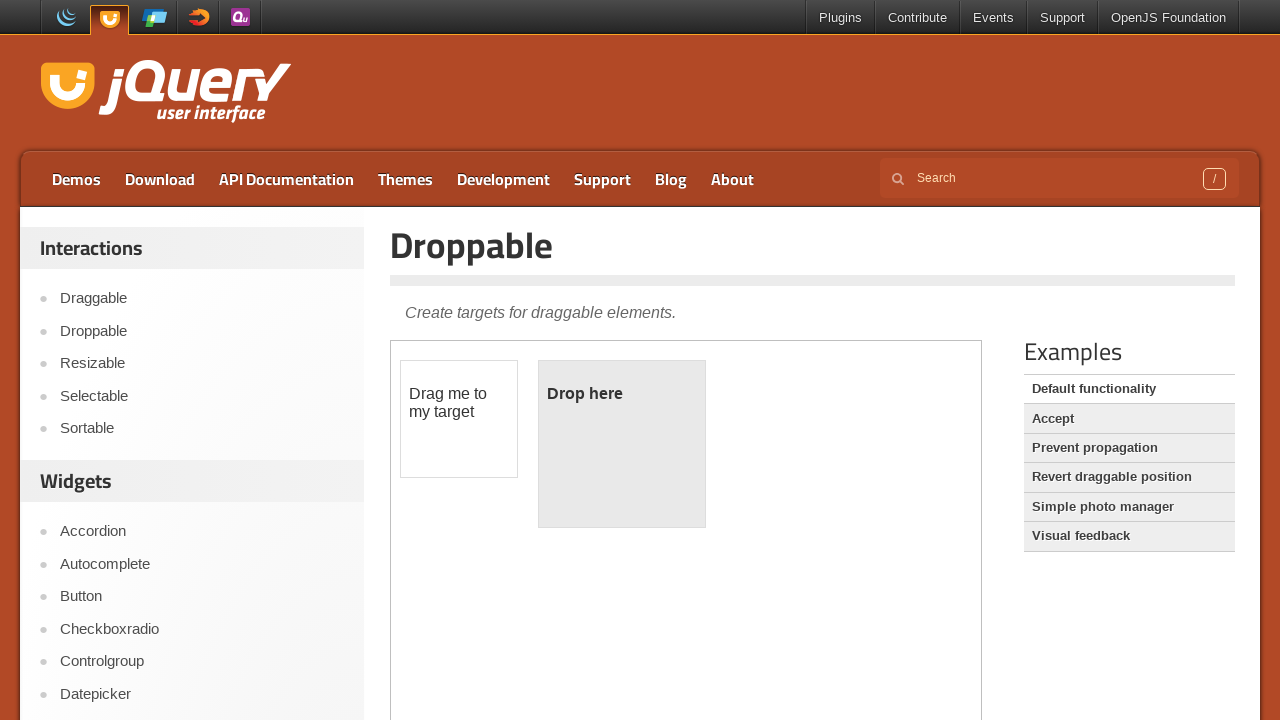

Located the draggable element
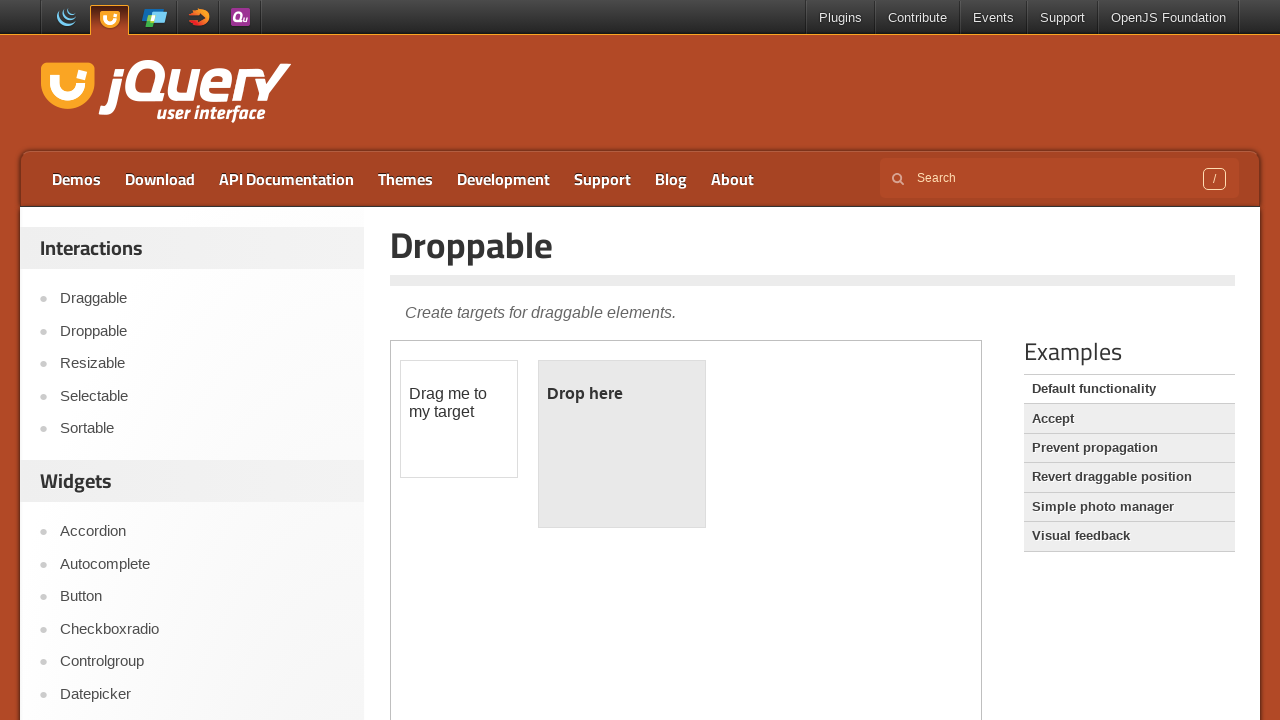

Located the droppable target area
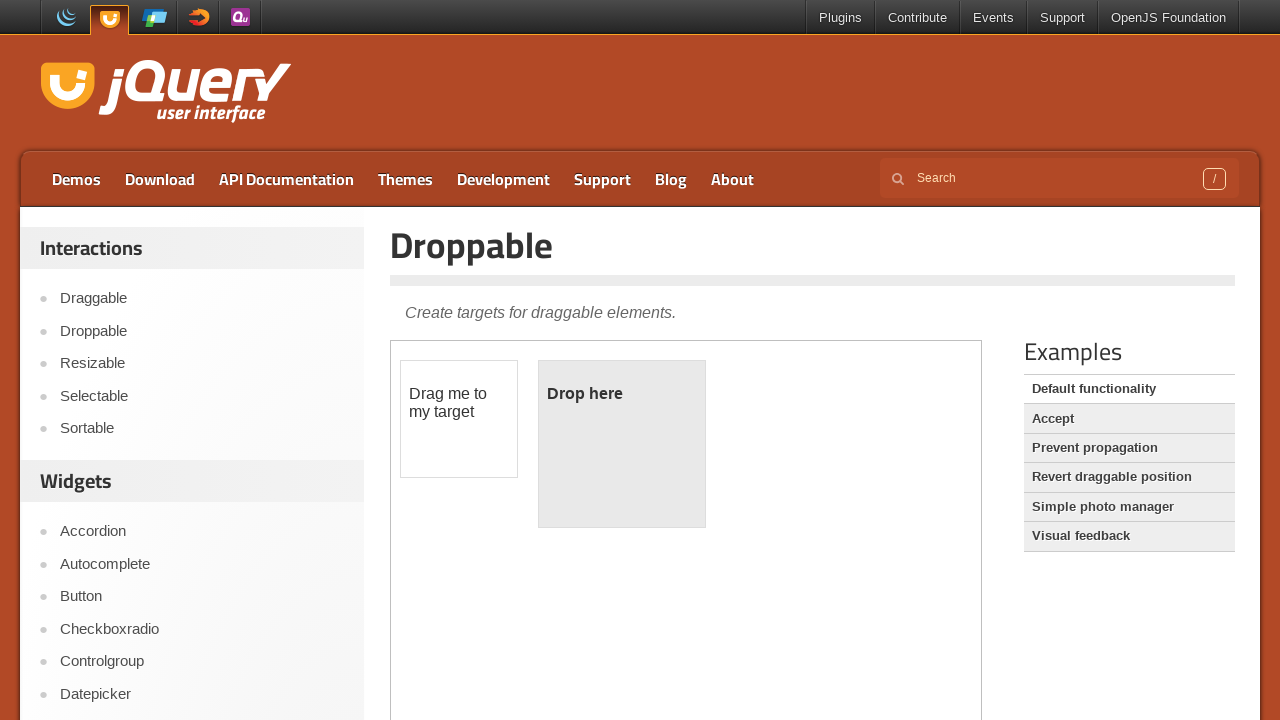

Successfully dragged the element and dropped it onto the target area at (622, 444)
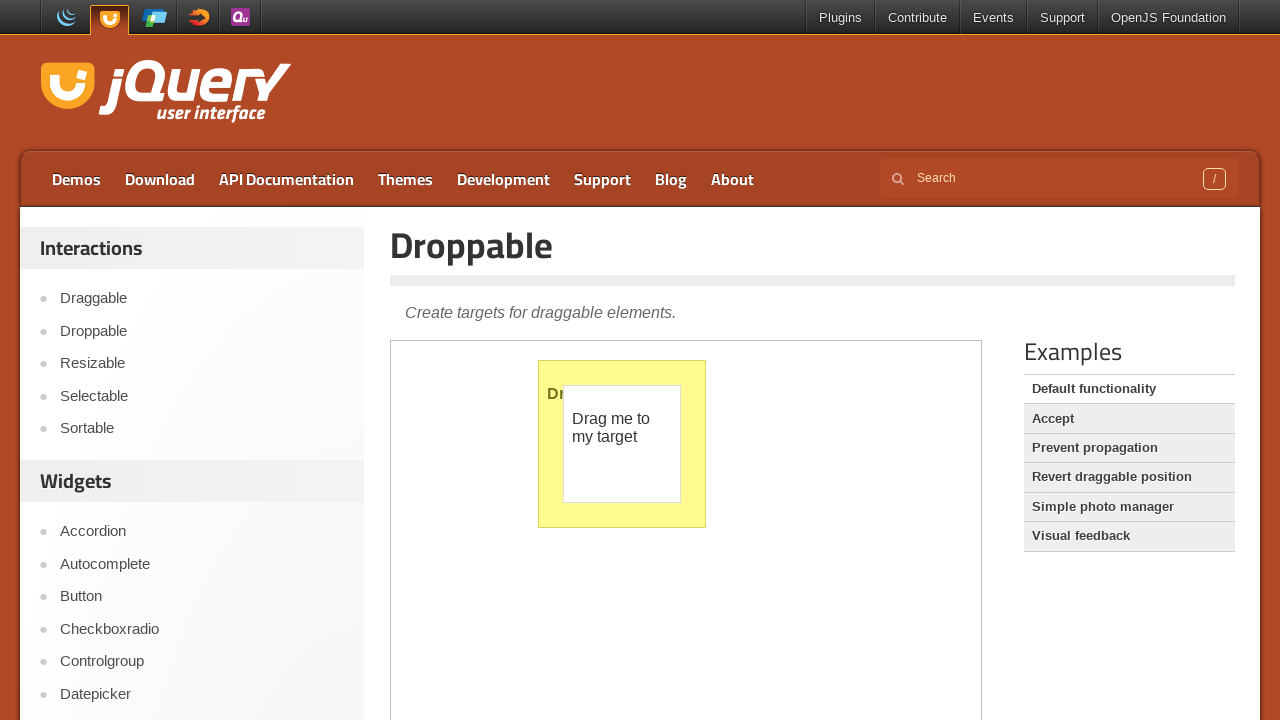

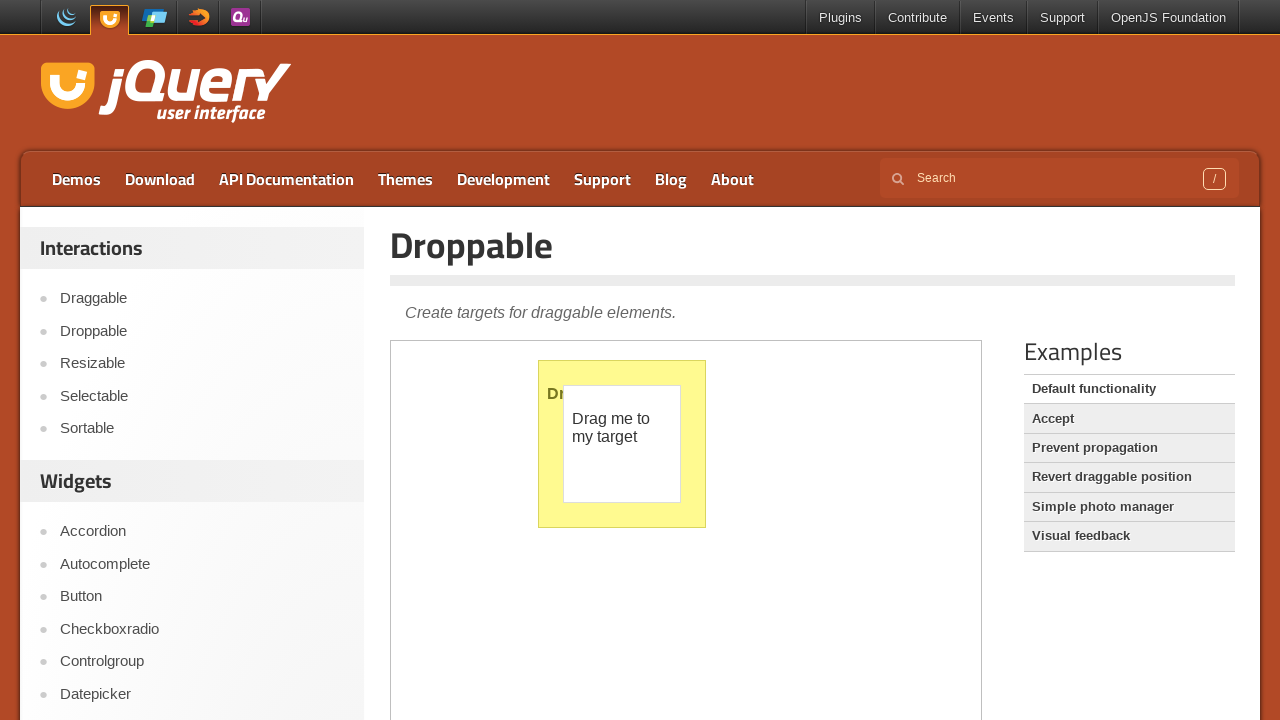